Navigates to RedBus homepage and verifies the URL is correct by comparing current URL with expected URL

Starting URL: https://www.redbus.in/

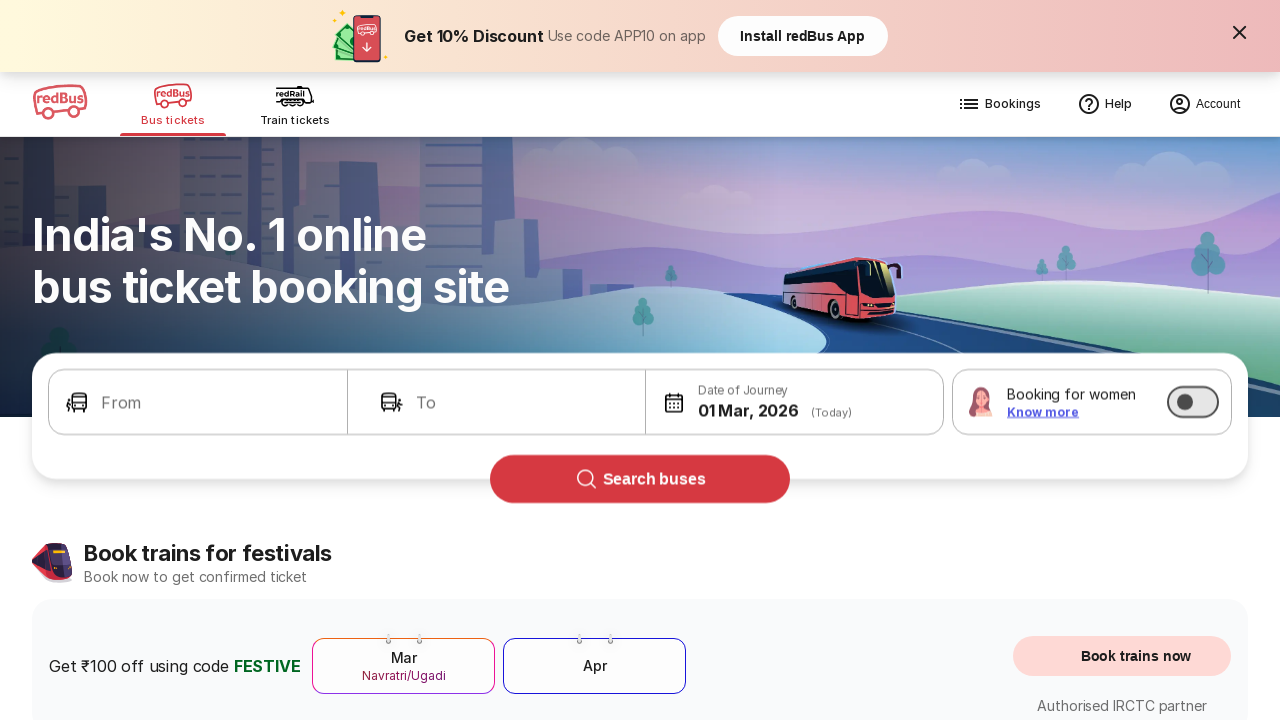

Verified RedBus homepage URL matches expected URL
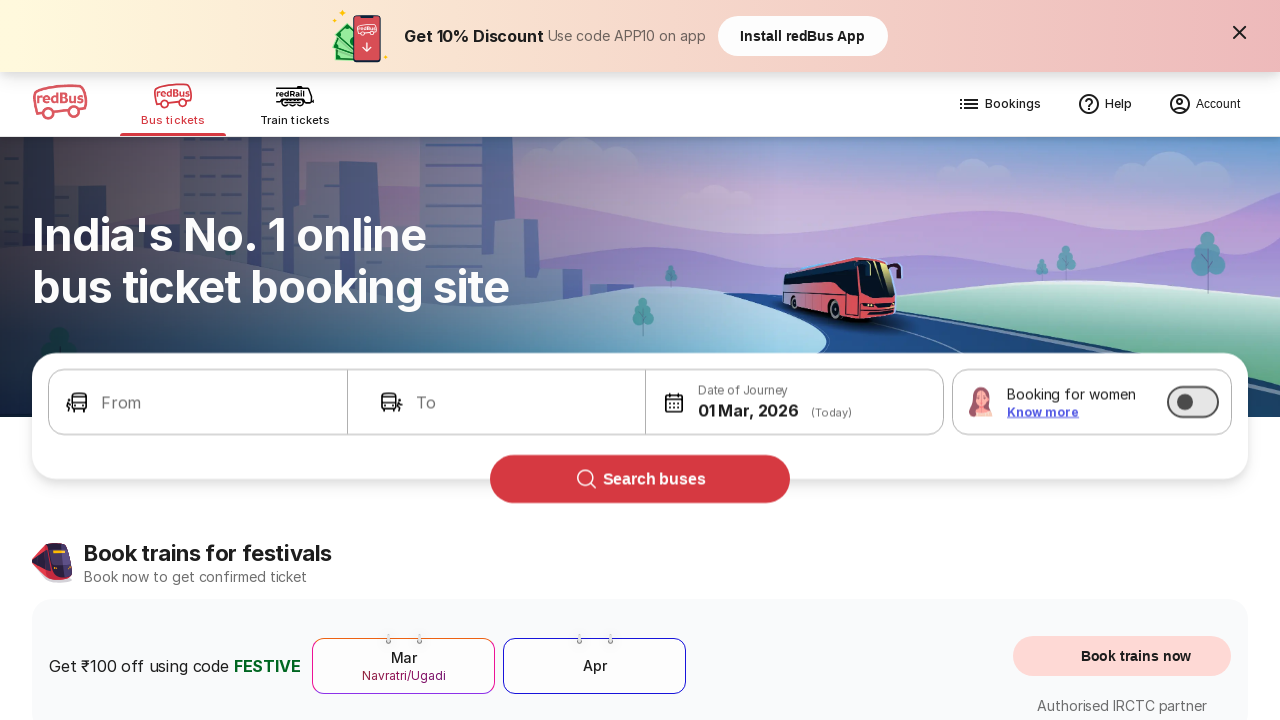

RedBus homepage fully loaded (domcontentloaded state)
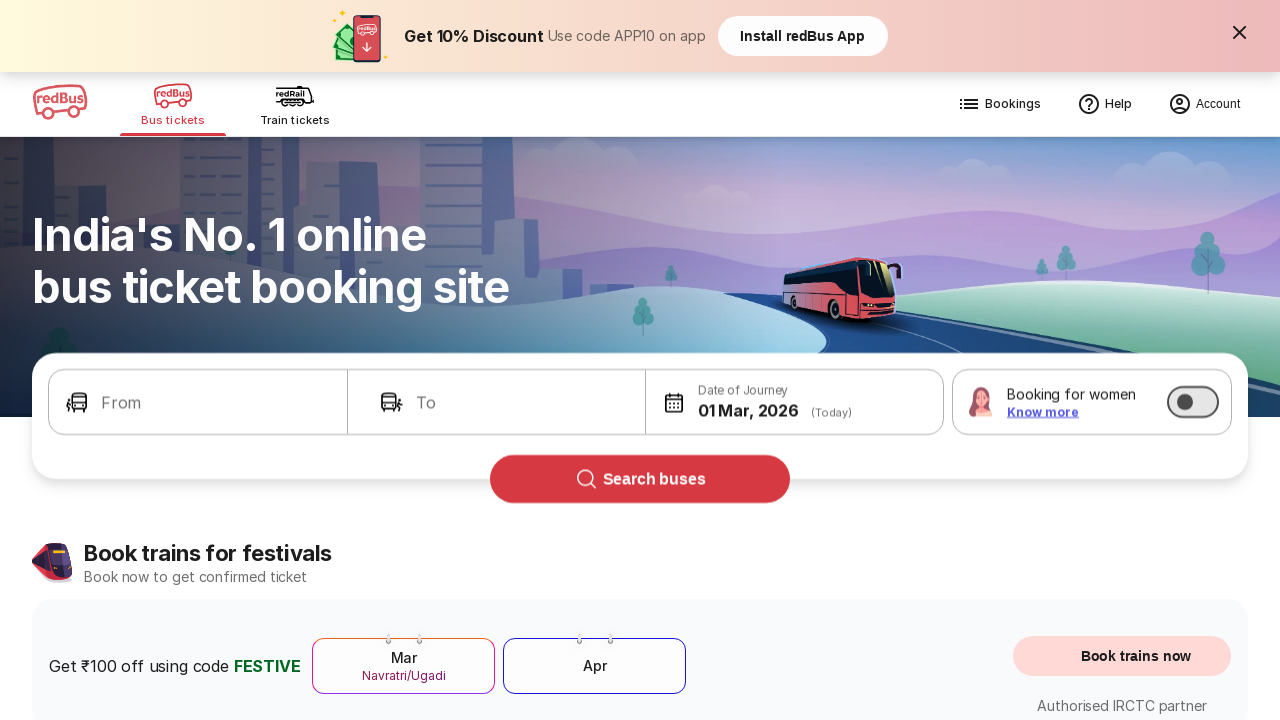

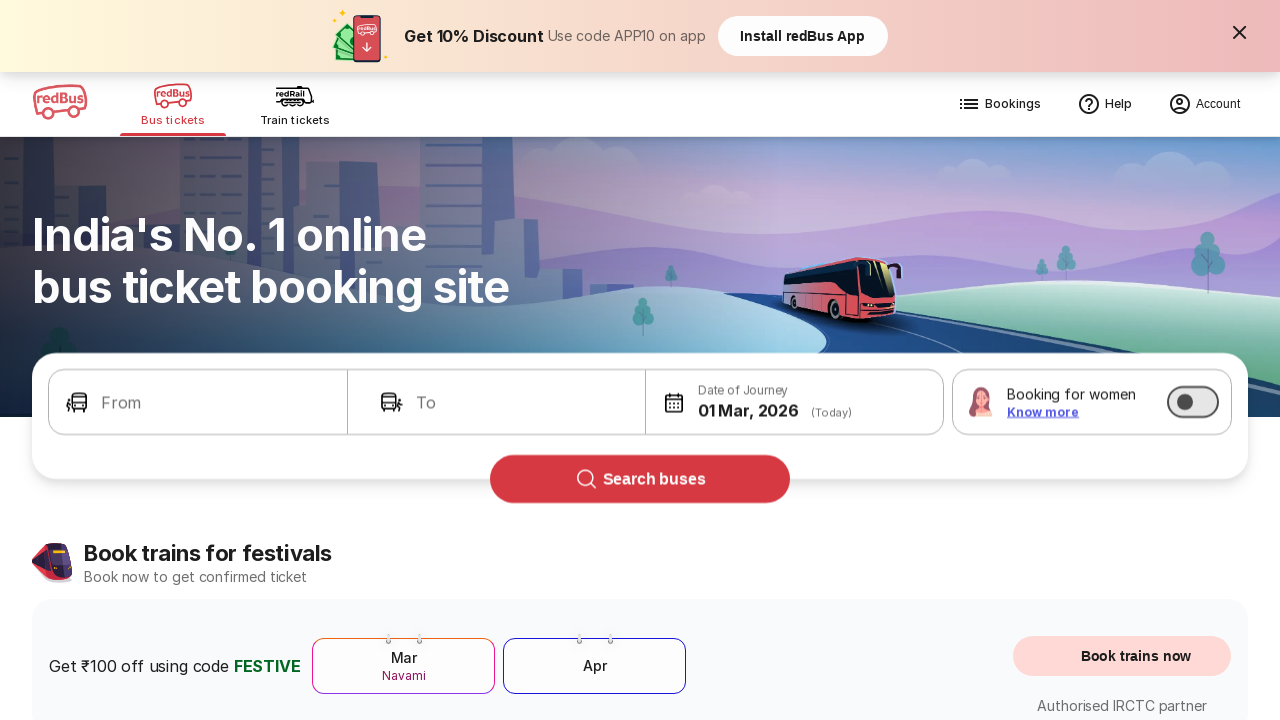